Navigates to the Top Lists page, clicks on Top Rated Esoteric Languages, and verifies Shakespeare is in the esoteric top list.

Starting URL: http://www.99-bottles-of-beer.net/

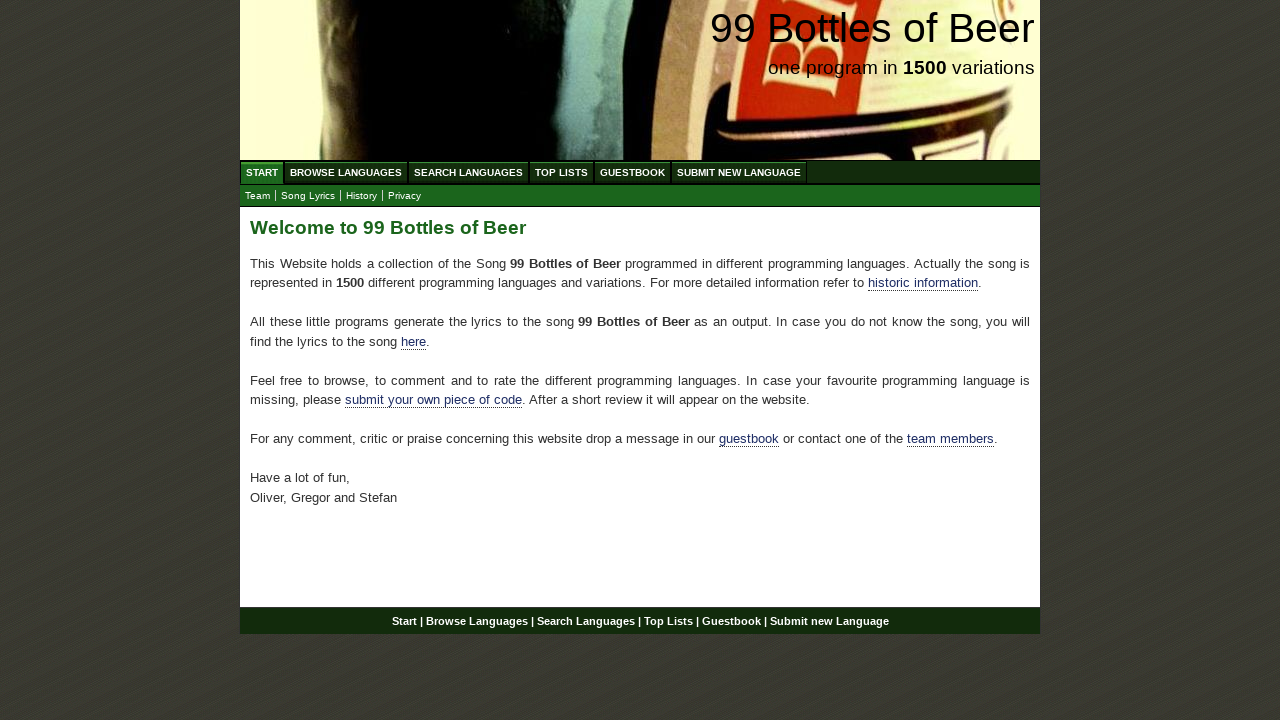

Clicked on Top List menu at (562, 172) on xpath=//li/a[@href='/toplist.html']
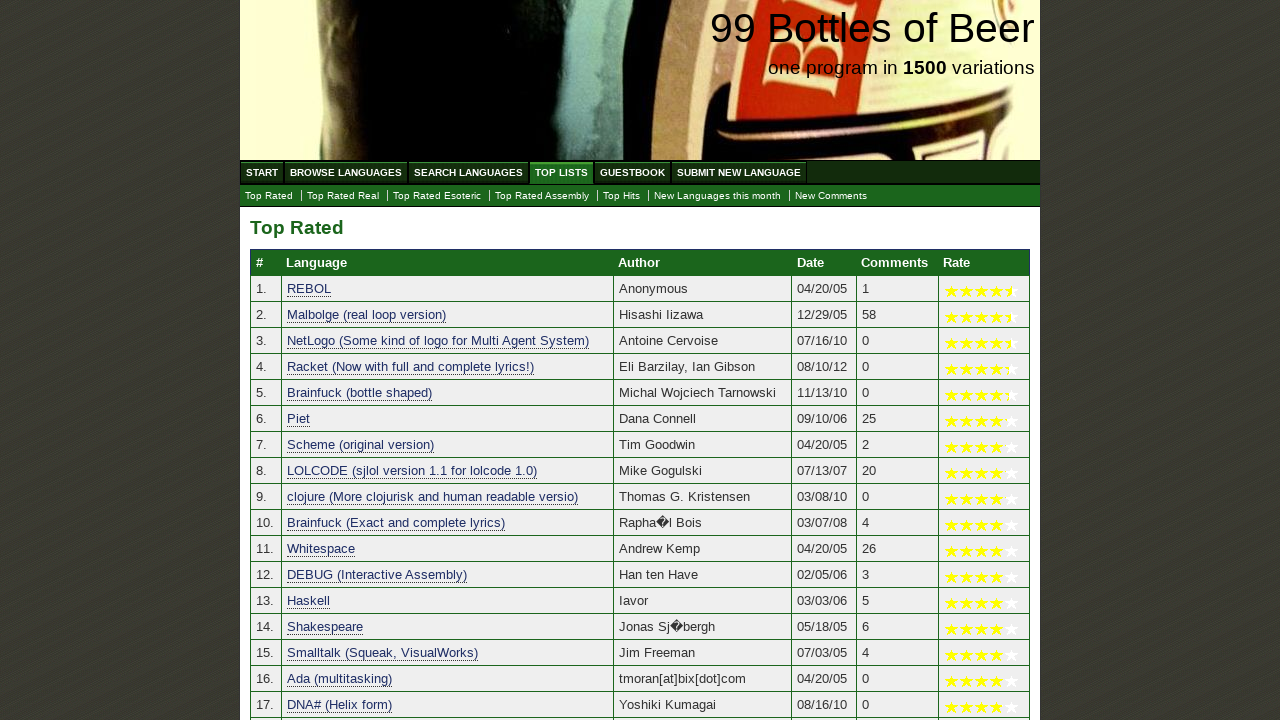

Clicked on Top Rated Esoteric Languages at (437, 196) on xpath=//a[@href='./toplist_esoteric.html']
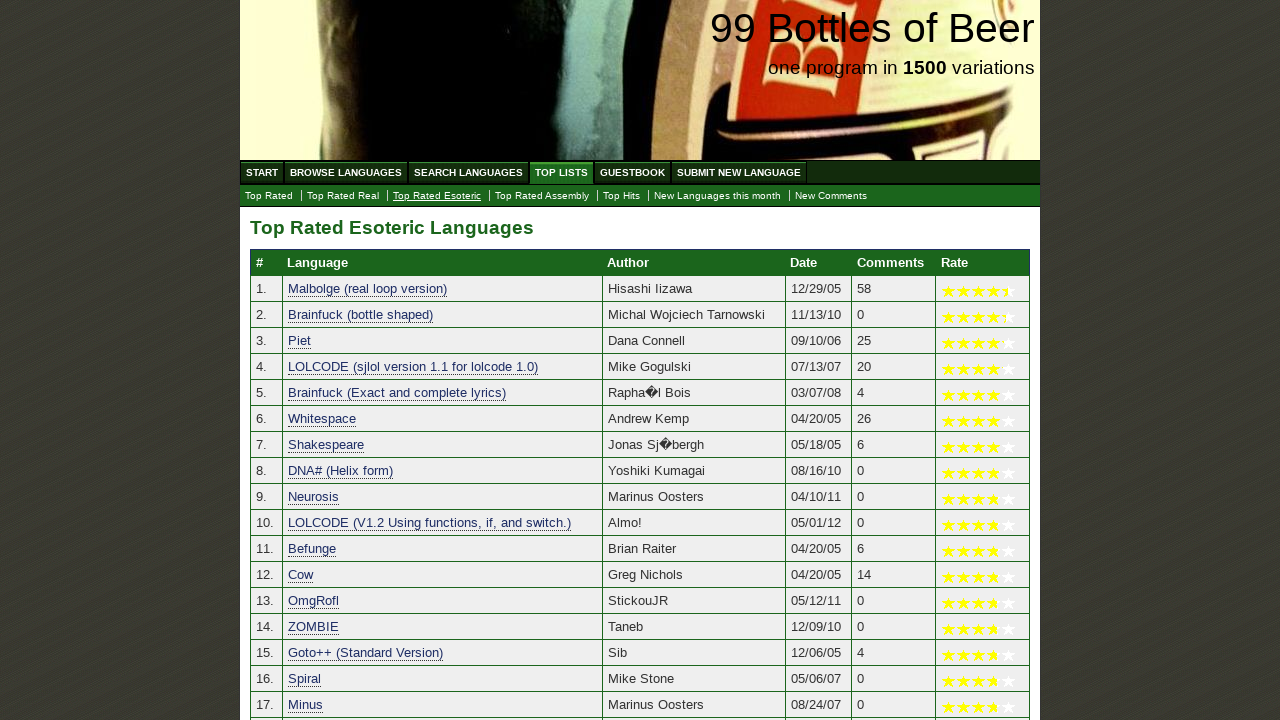

Esoteric languages table loaded
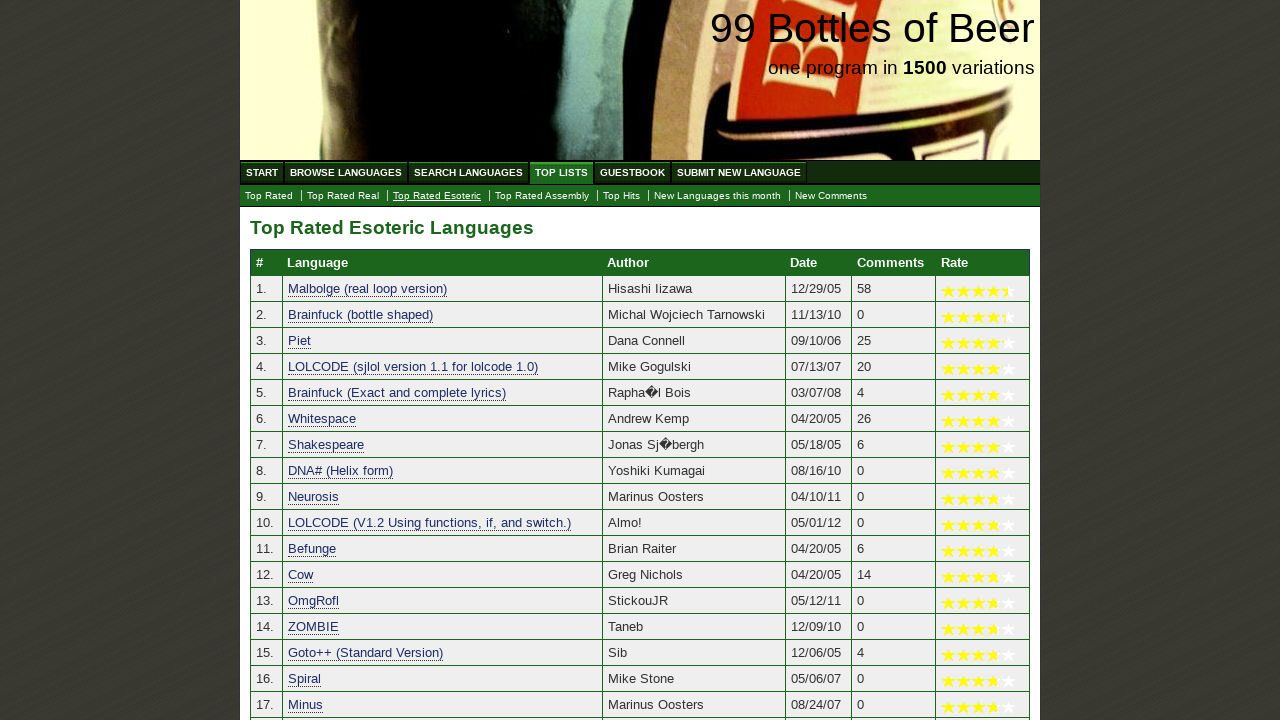

Verified Shakespeare is present in the esoteric top list
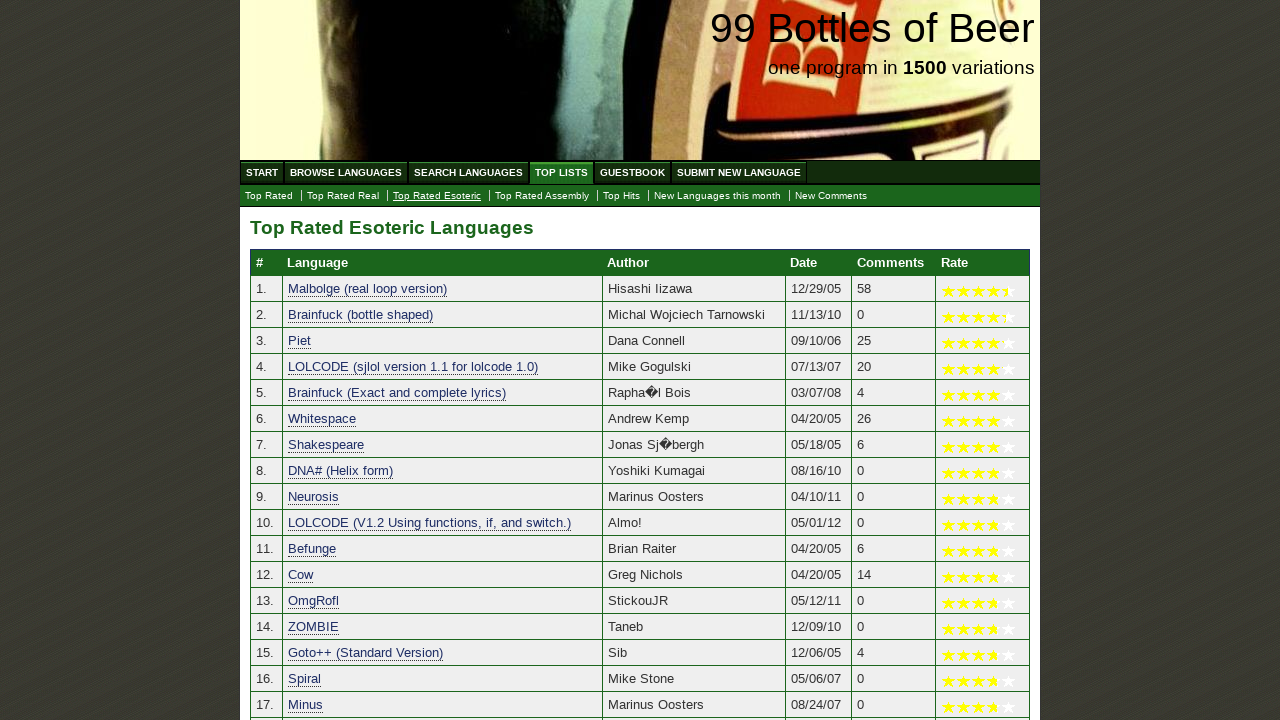

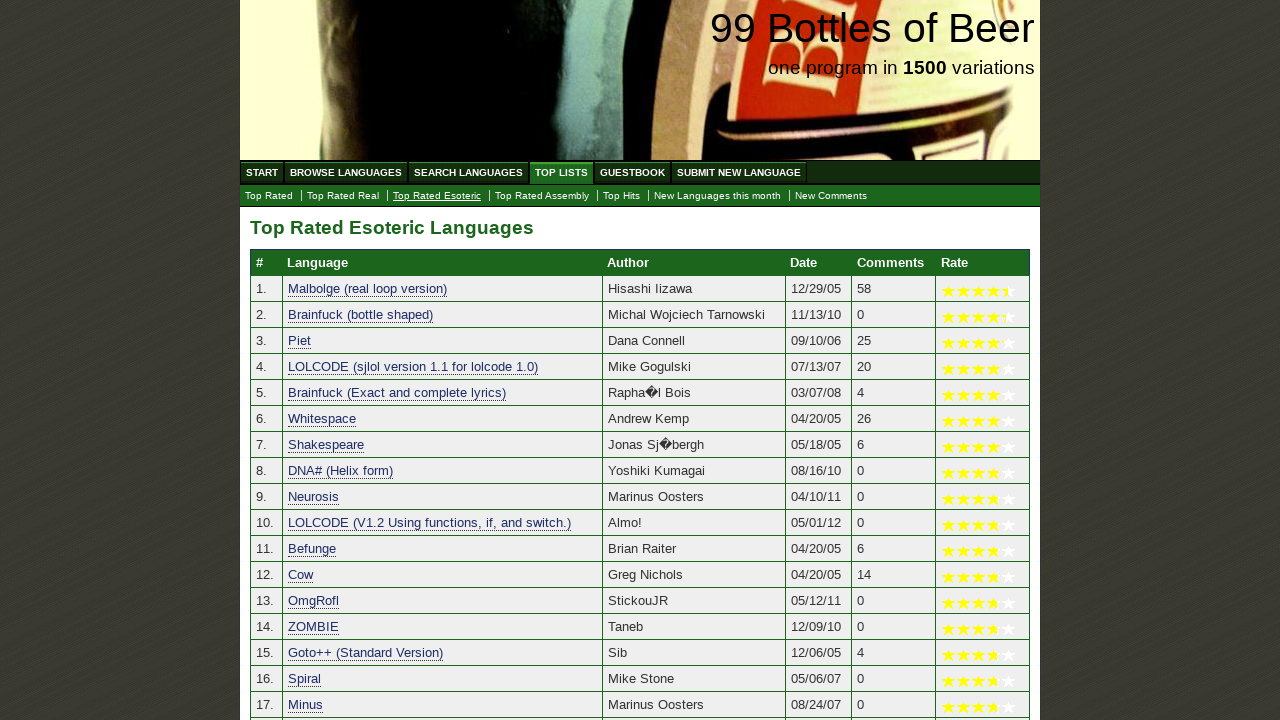